Navigates to whatismyipaddress.com to load the page and view IP address information

Starting URL: https://whatismyipaddress.com/

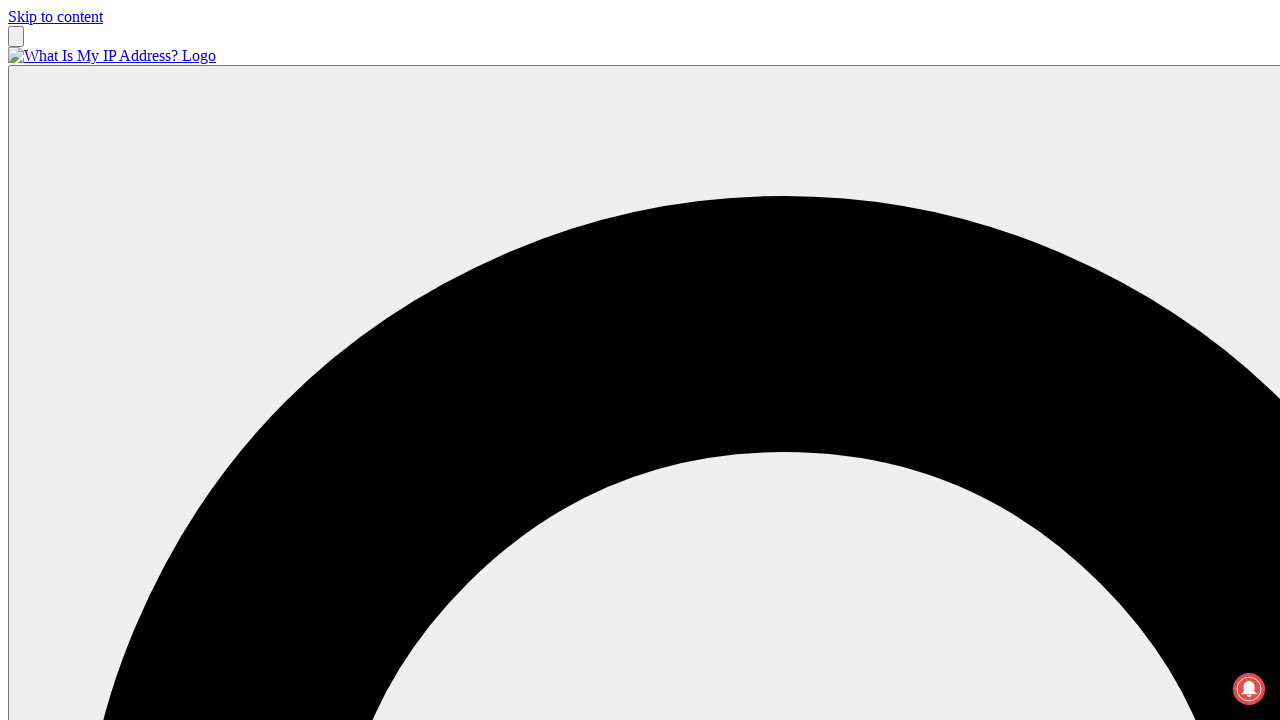

Navigated to whatismyipaddress.com
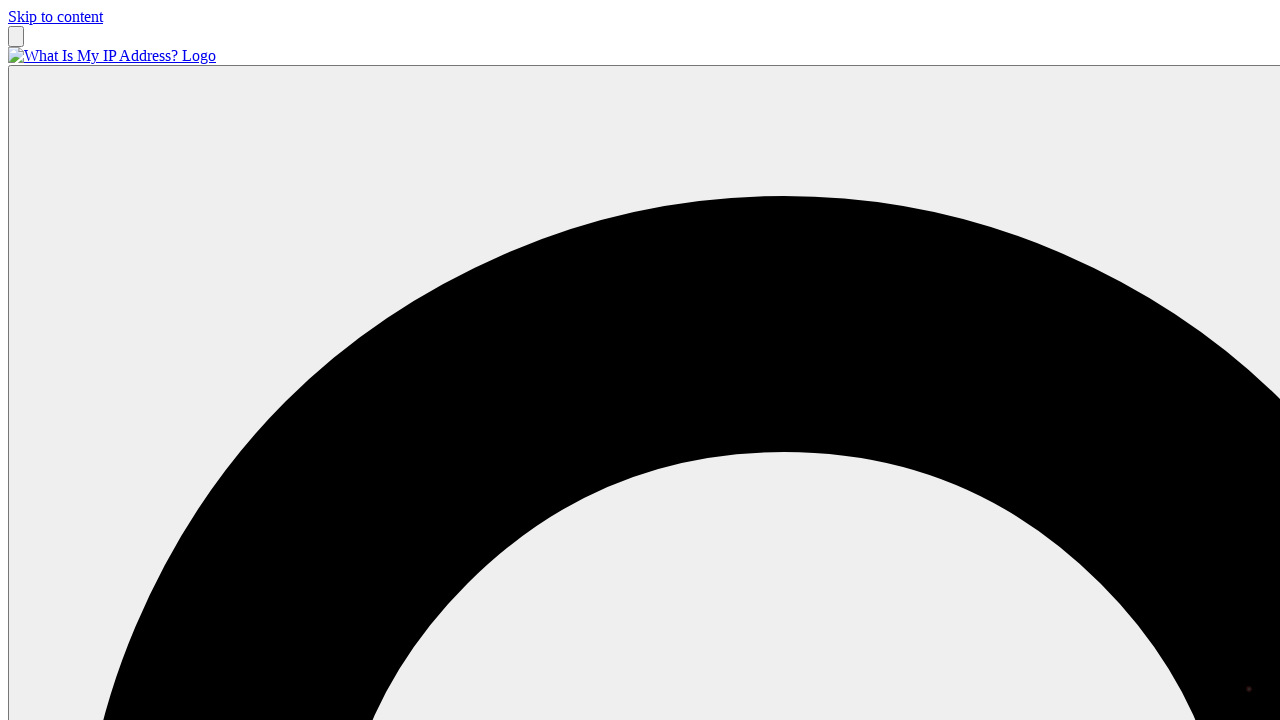

Page content loaded and IP address information is now visible
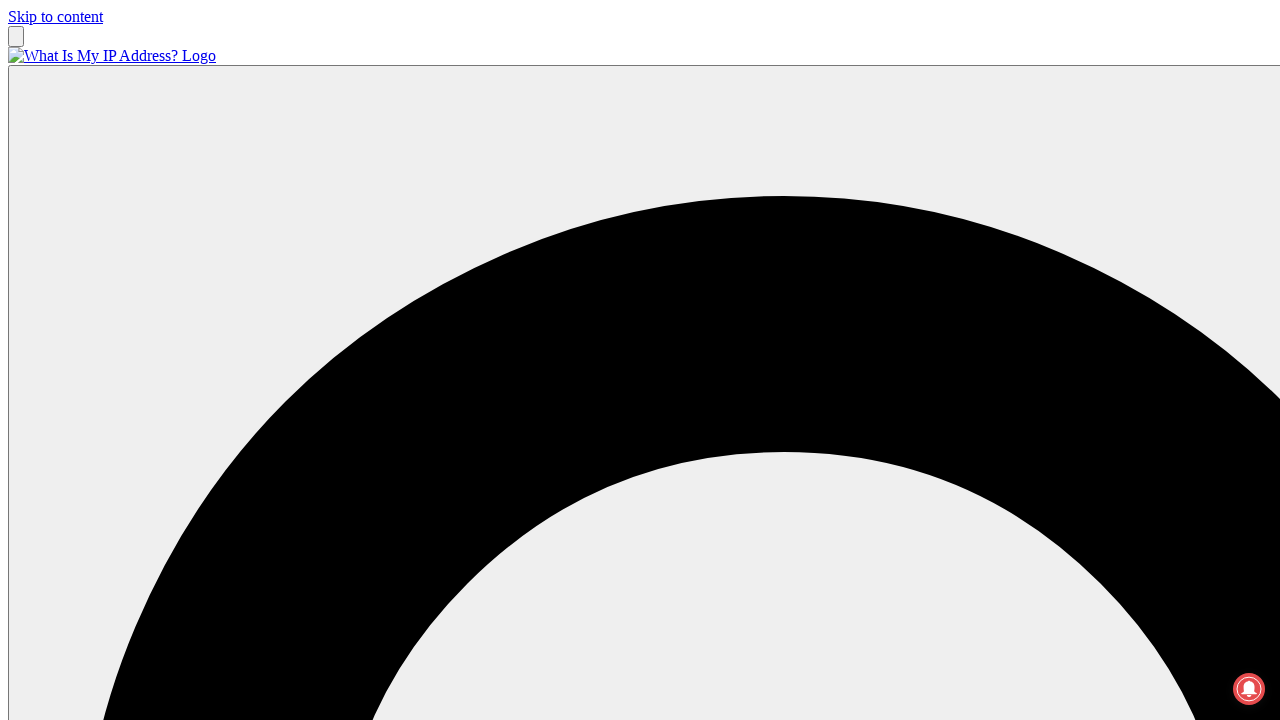

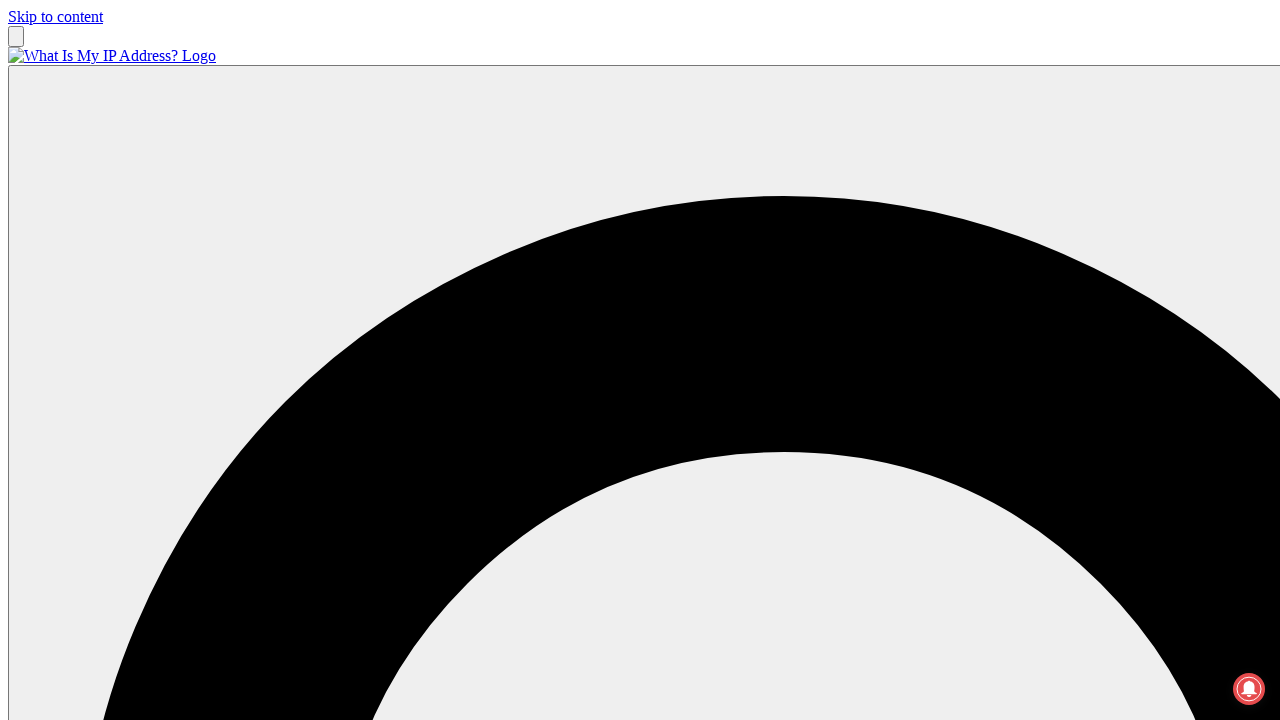